Tests navigation to languages starting with M and verifies the last table element shows MySQL

Starting URL: http://www.99-bottles-of-beer.net/

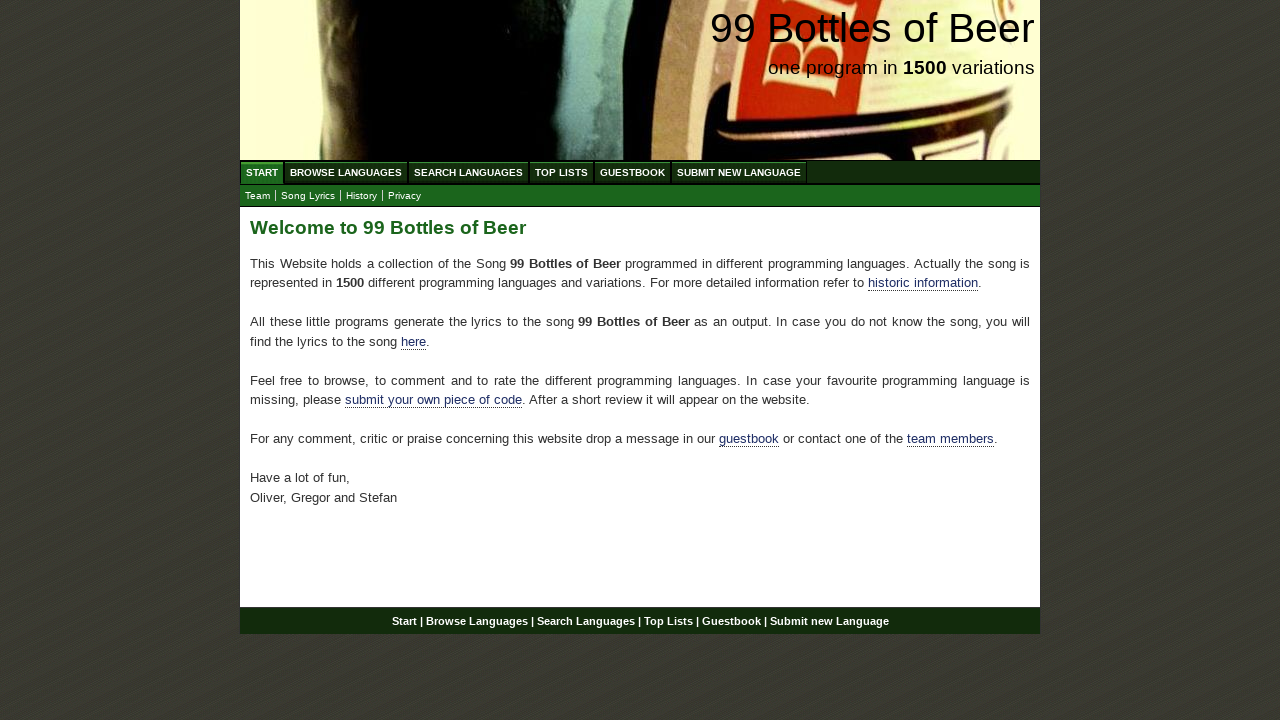

Clicked on 'Browse Languages' menu link at (346, 172) on xpath=//ul[@id='menu']/li/a[@href='/abc.html']
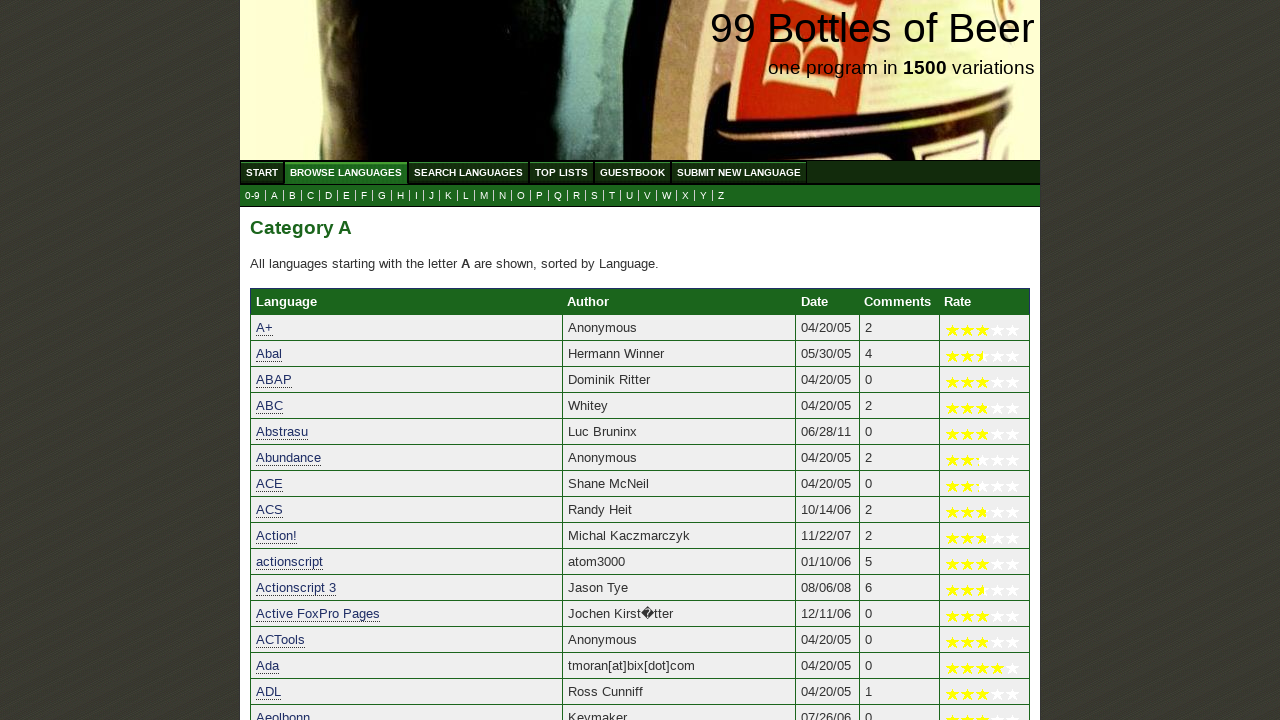

Clicked on letter M link to navigate to languages starting with M at (484, 196) on xpath=//a[@href='m.html']
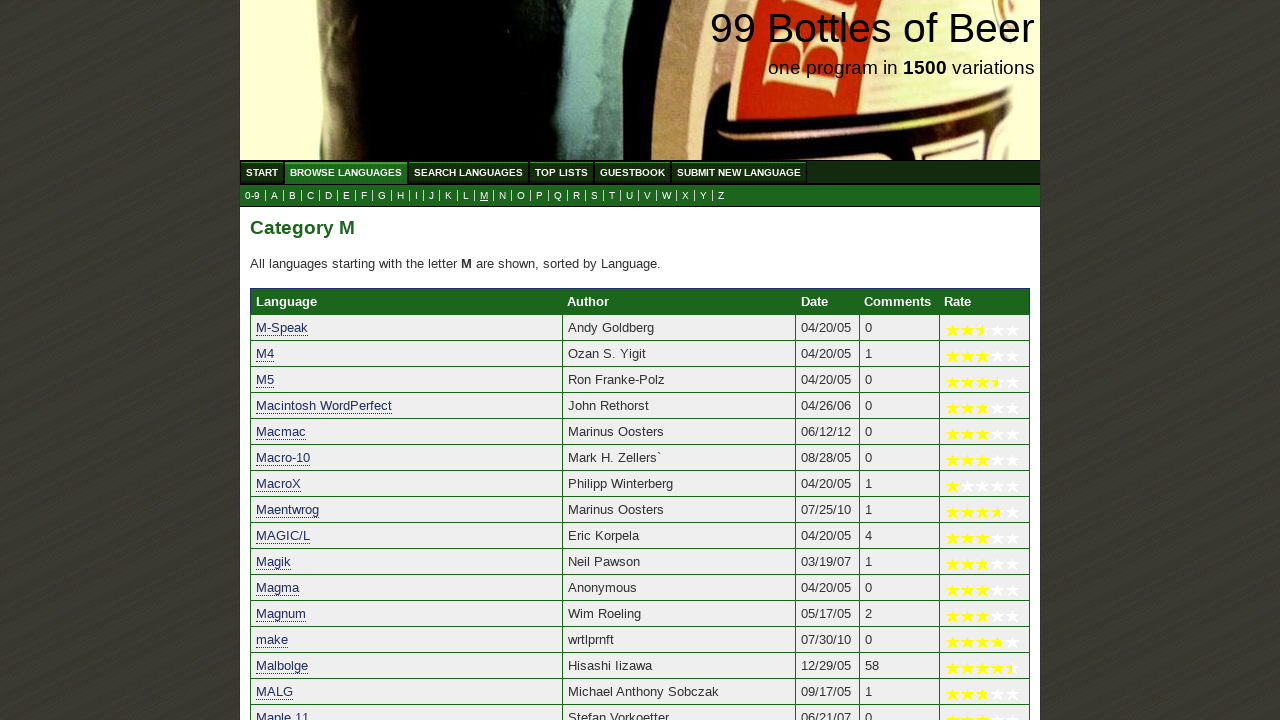

Last table element loaded and visible
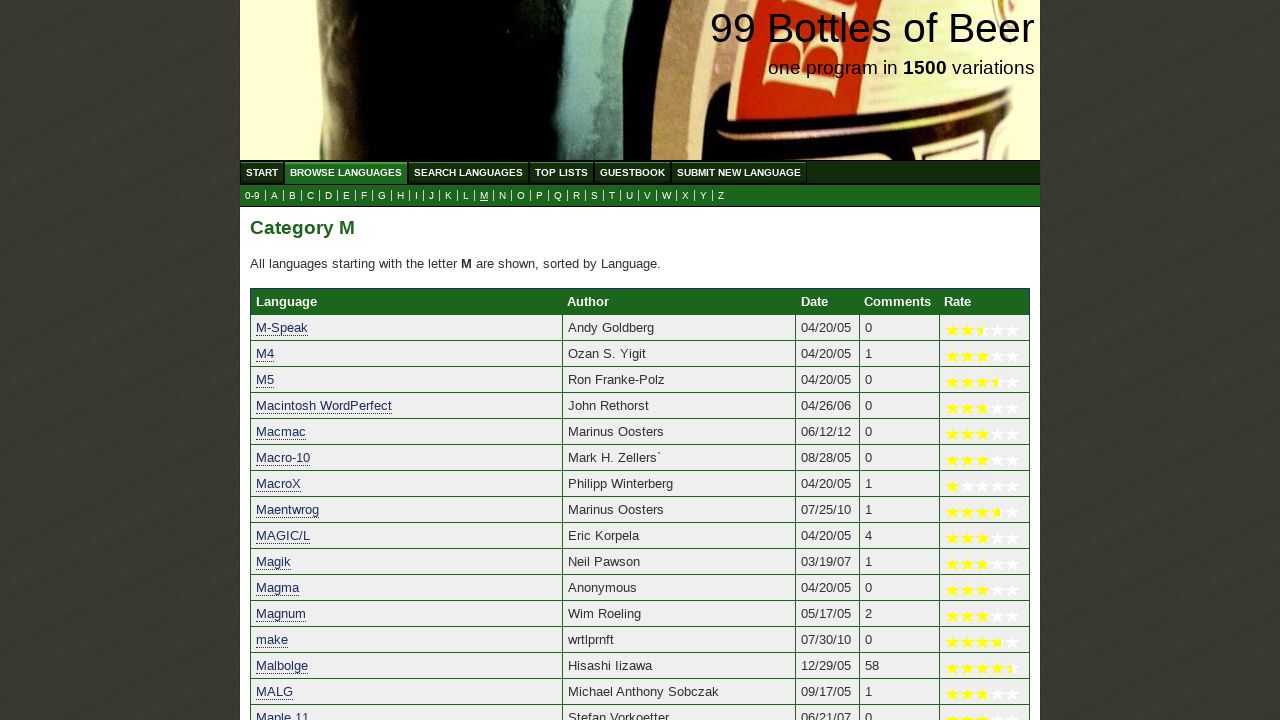

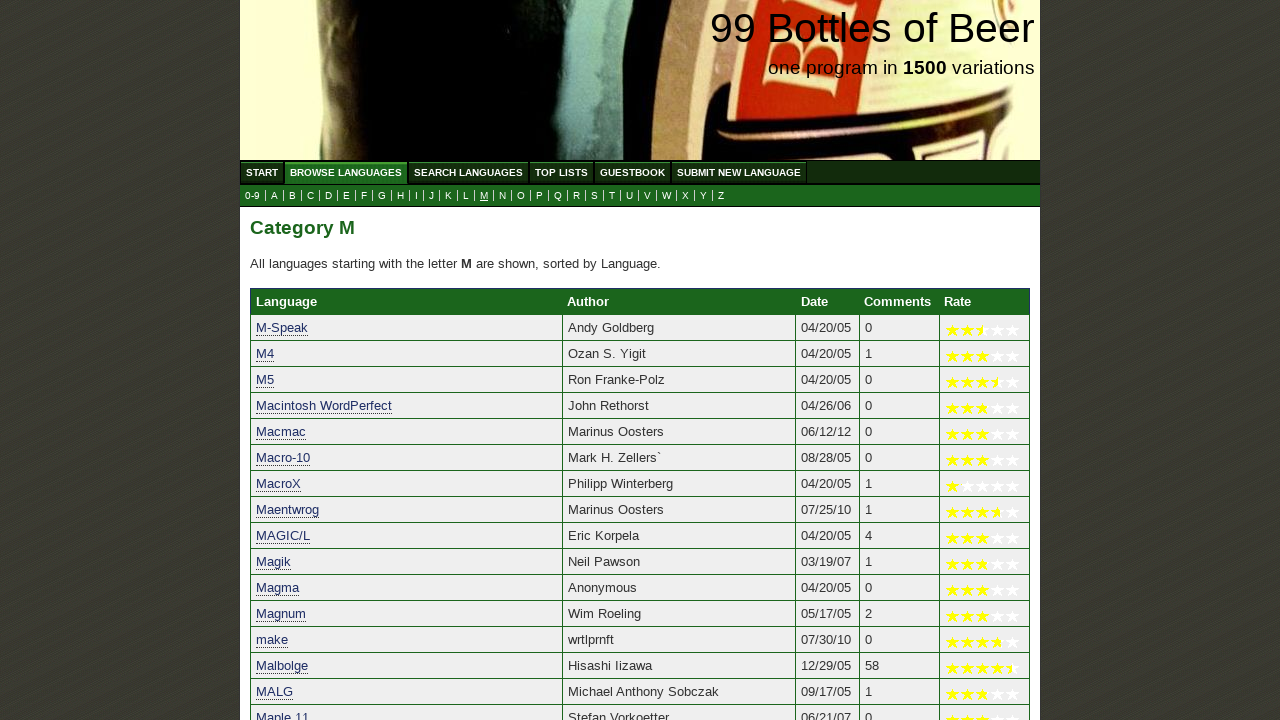